Tests radio button selection functionality

Starting URL: https://bonigarcia.dev/selenium-webdriver-java/web-form.html

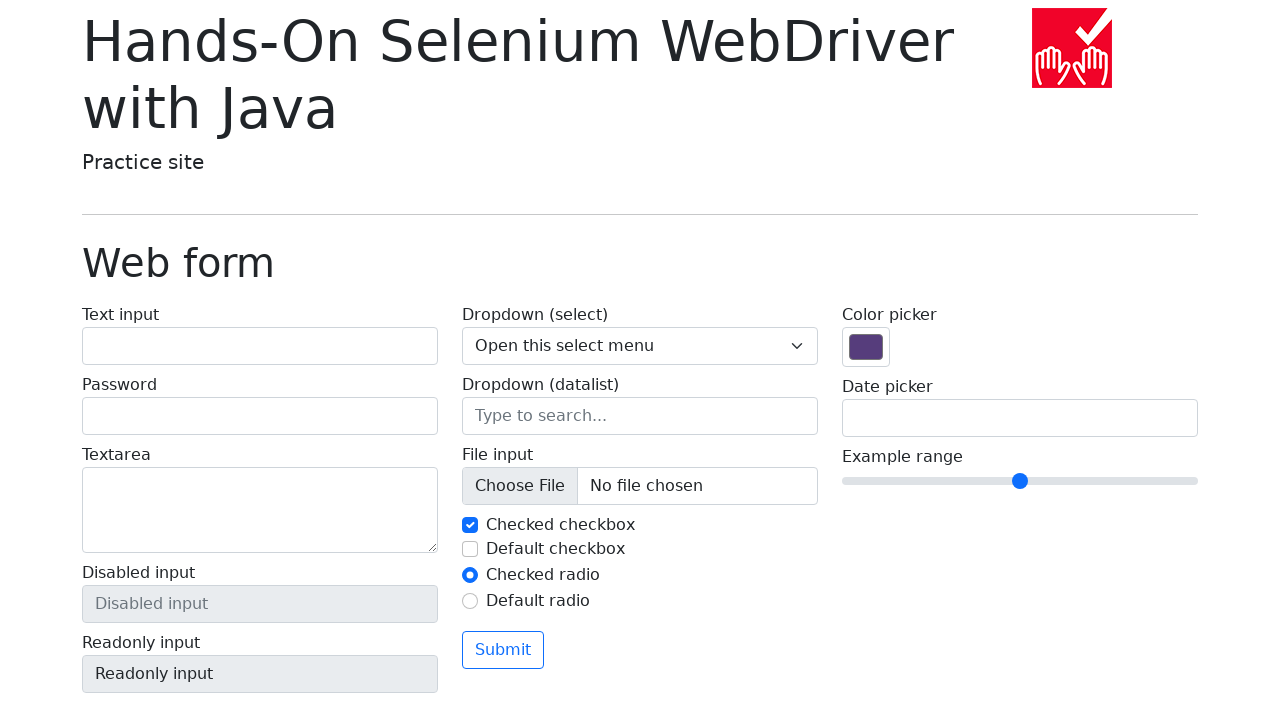

Clicked radio button #my-radio-2 to test radio button selection at (470, 601) on #my-radio-2
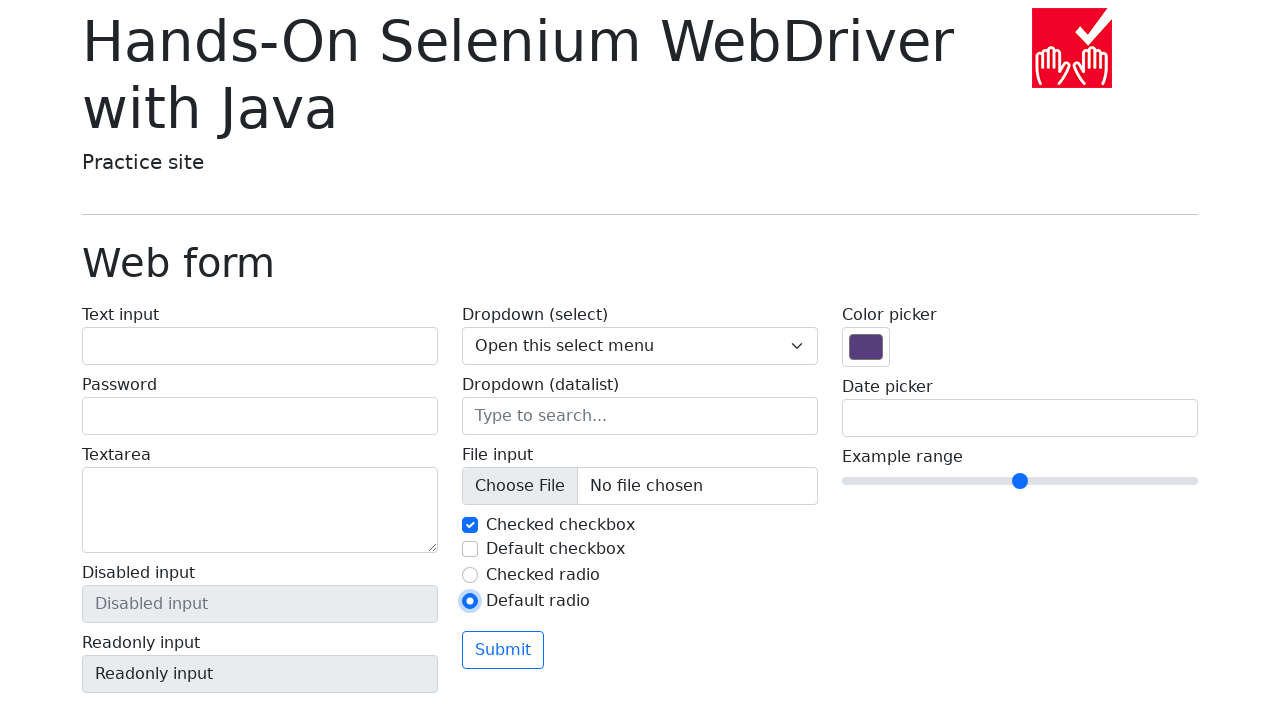

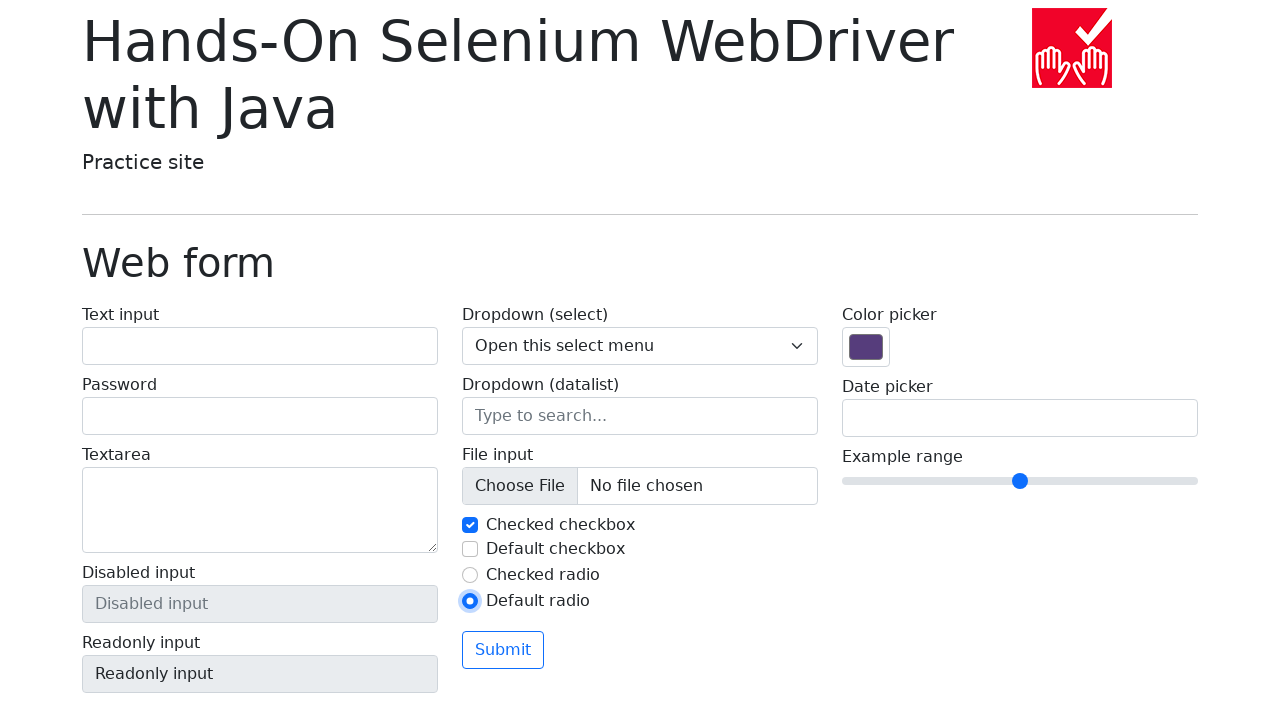